Opens the appointment modal and enters a very long pet name to test input field character limits

Starting URL: https://test-a-pet.vercel.app/

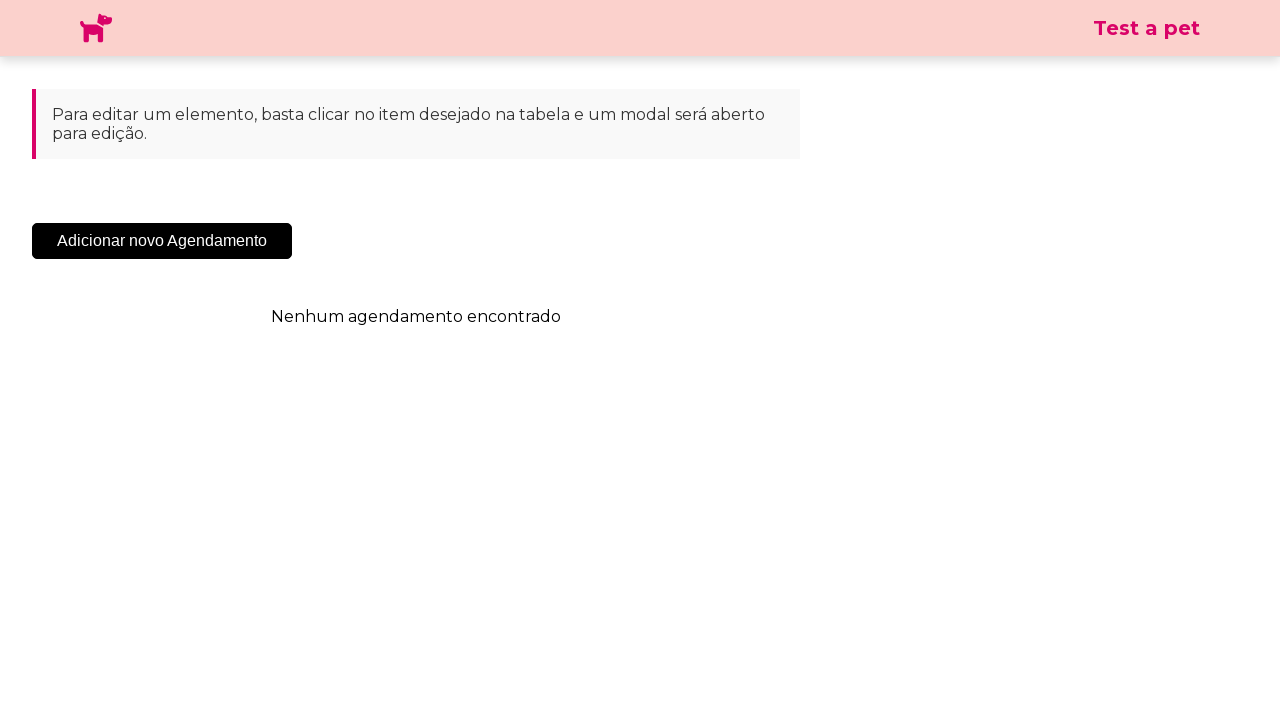

Clicked 'Adicionar' button to open appointment modal at (162, 241) on .sc-cHqXqK.kZzwzX
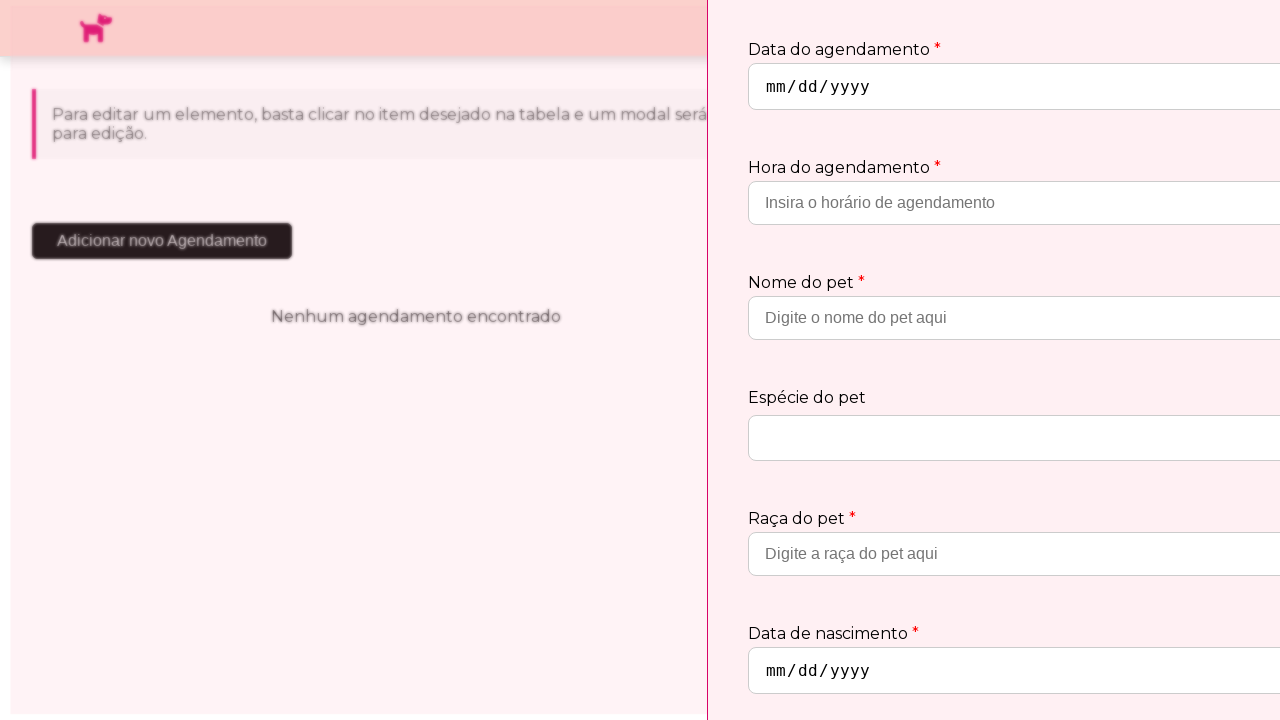

Pet name input field appeared in modal
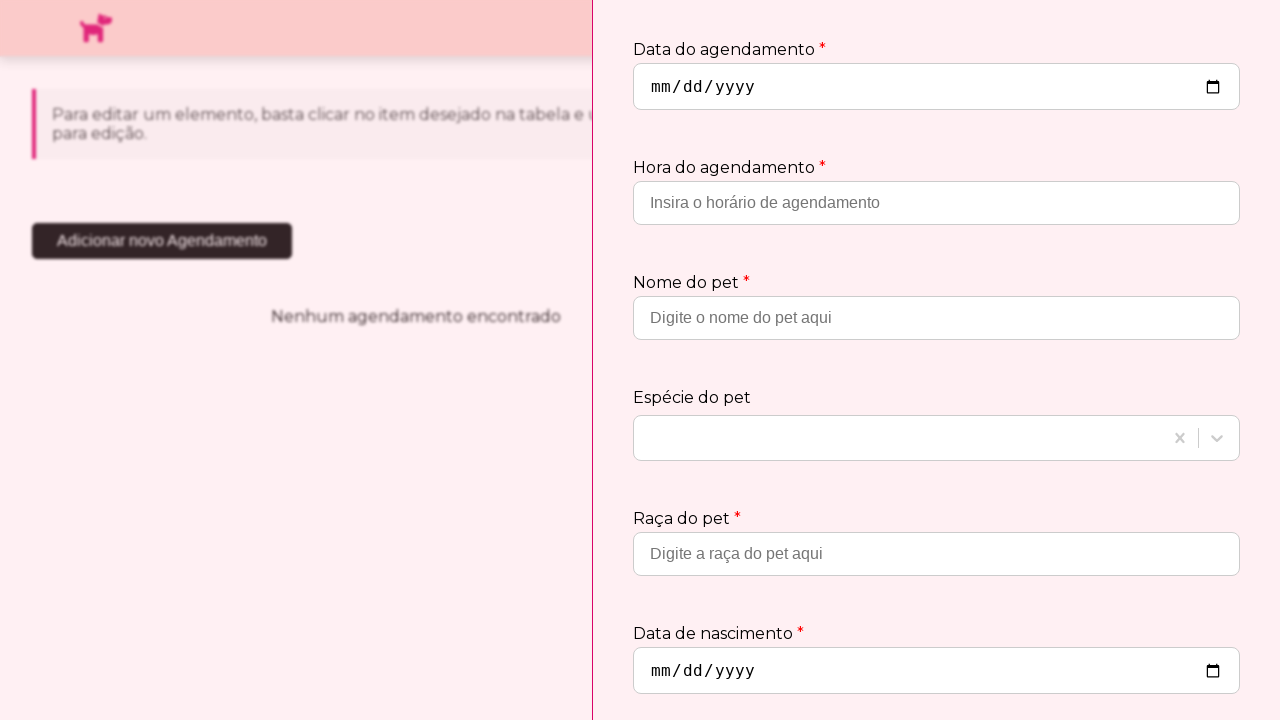

Entered very long pet name to test character limit validation
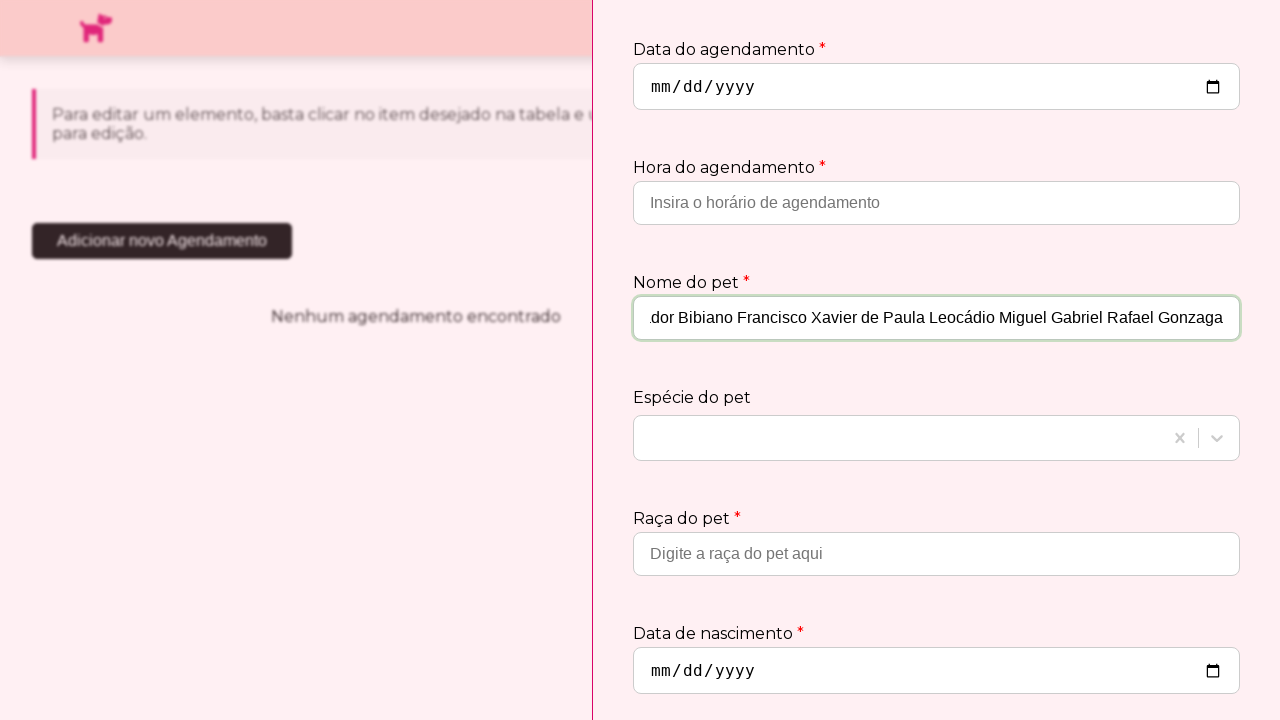

Verified pet name length is within 128 character limit (actual length: 121 characters)
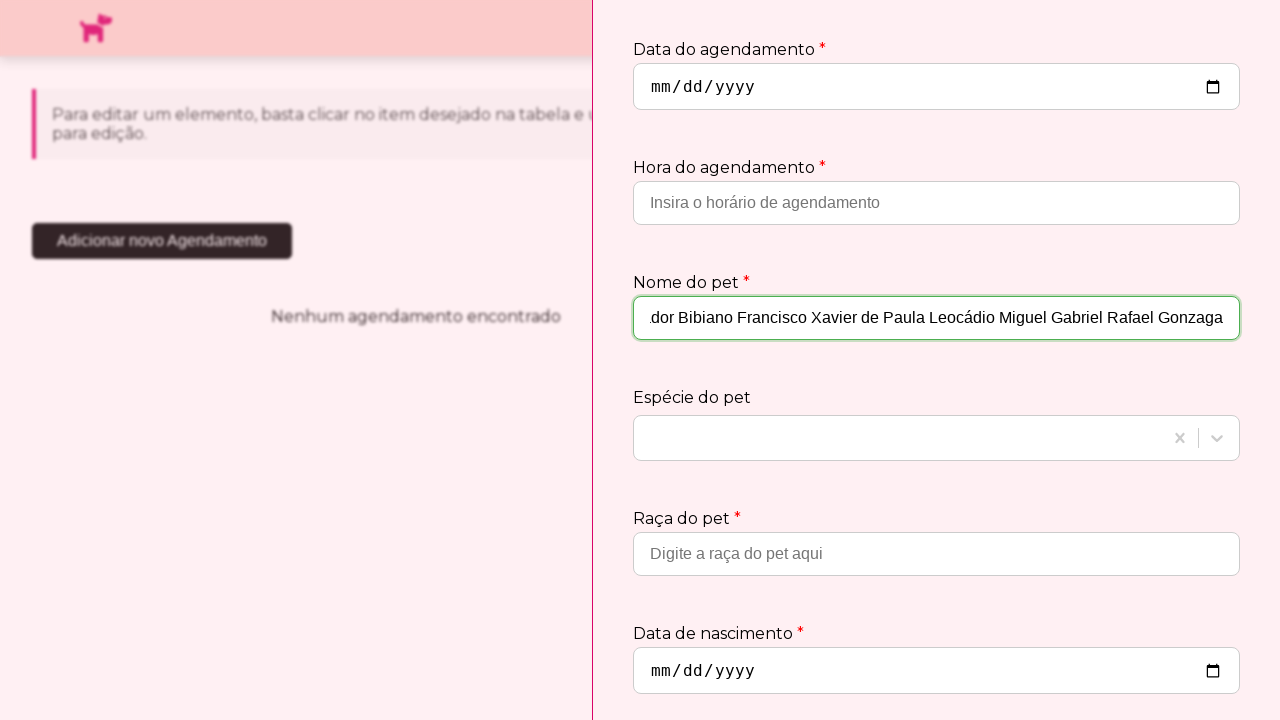

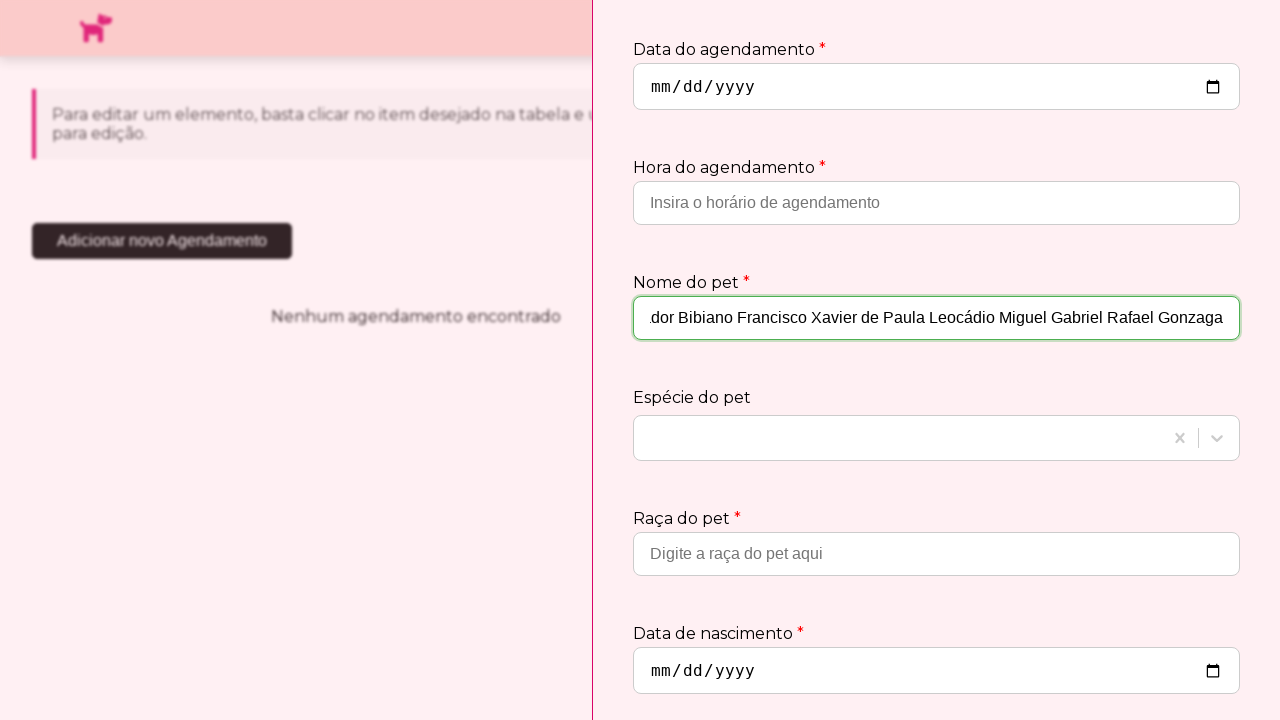